Tests form element display by filling email textbox, education textarea and selecting radio button

Starting URL: https://automationfc.github.io/basic-form/index.html

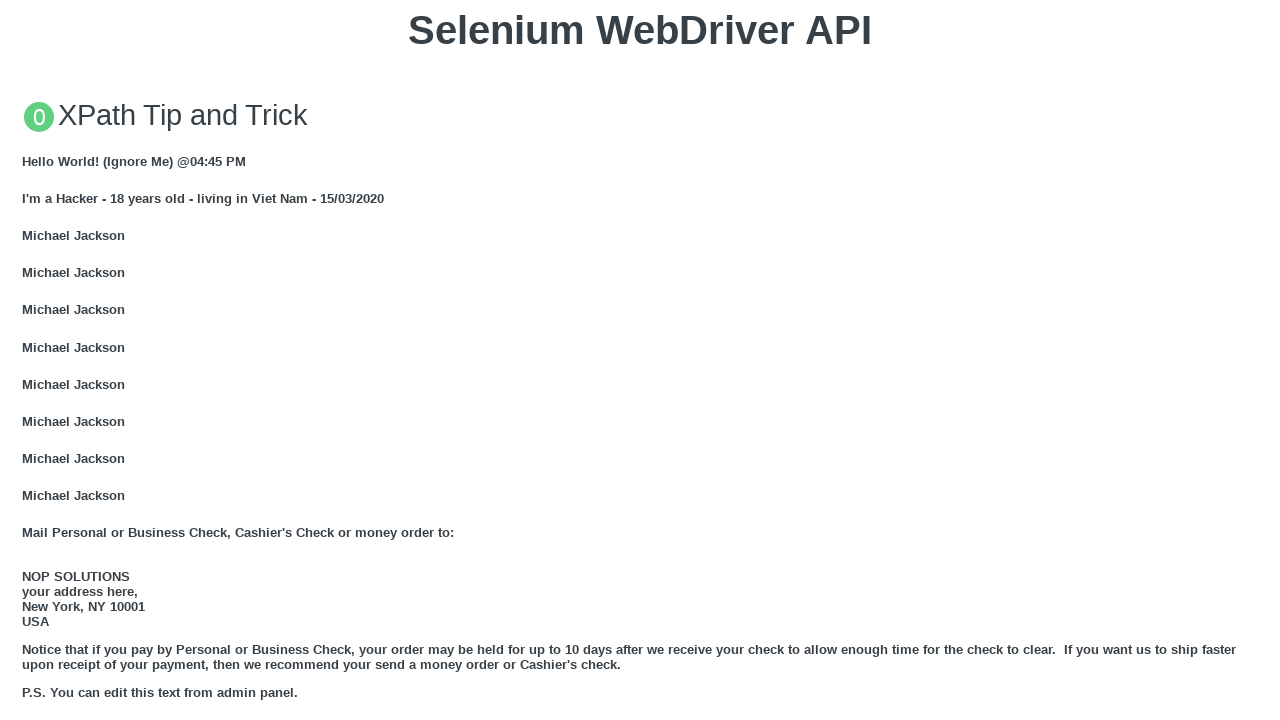

Filled email textbox with 'Automation FC' on #mail
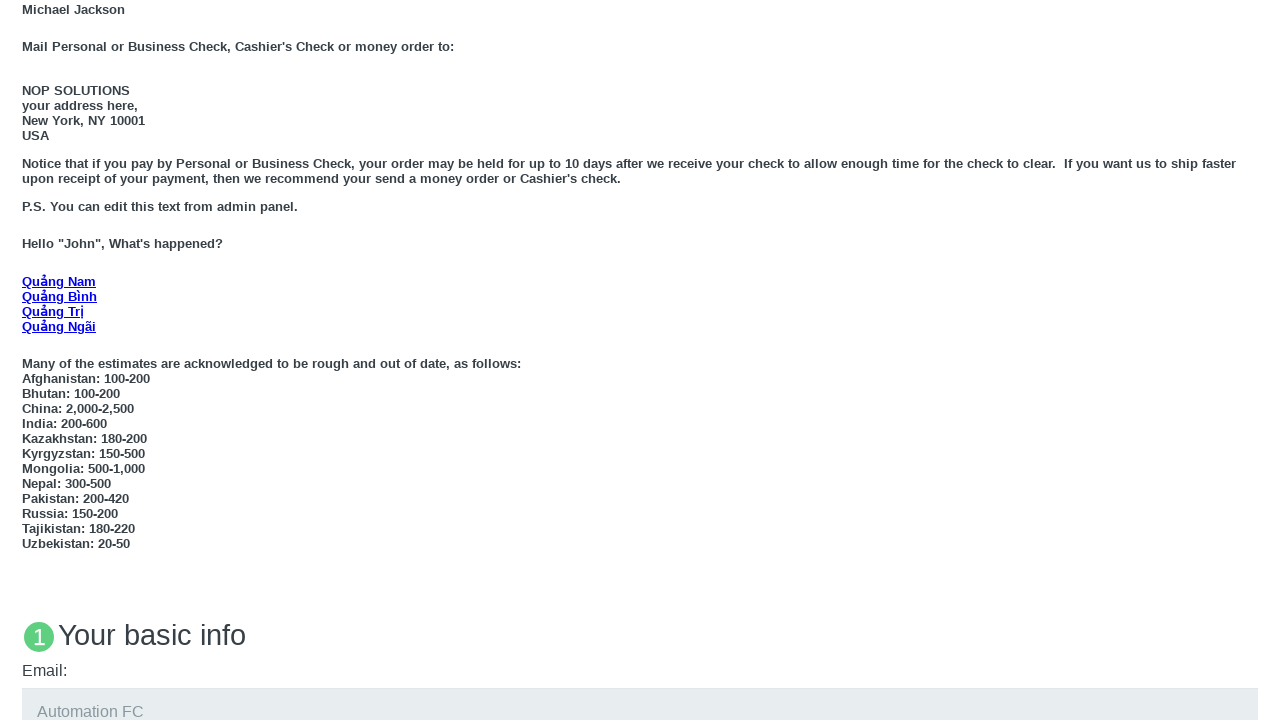

Filled education textarea with 'Edu Automation FC' on #edu
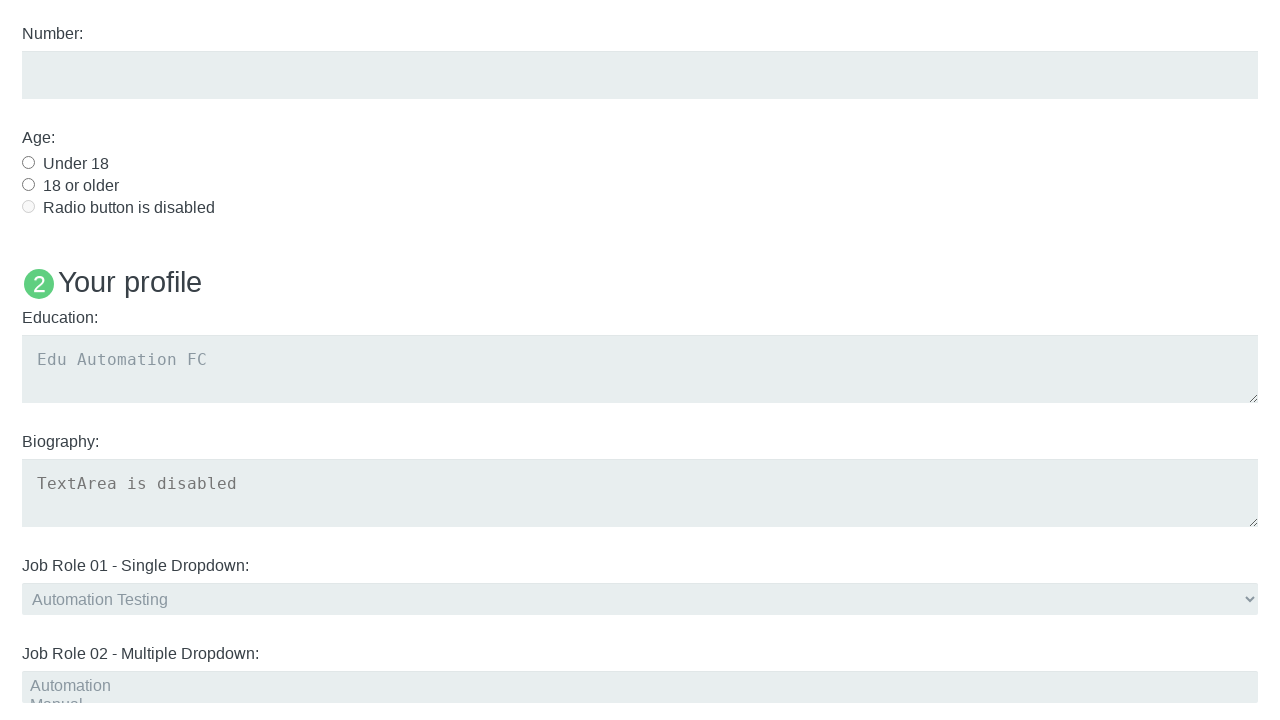

Selected 'Under 18' radio button at (28, 162) on #under_18
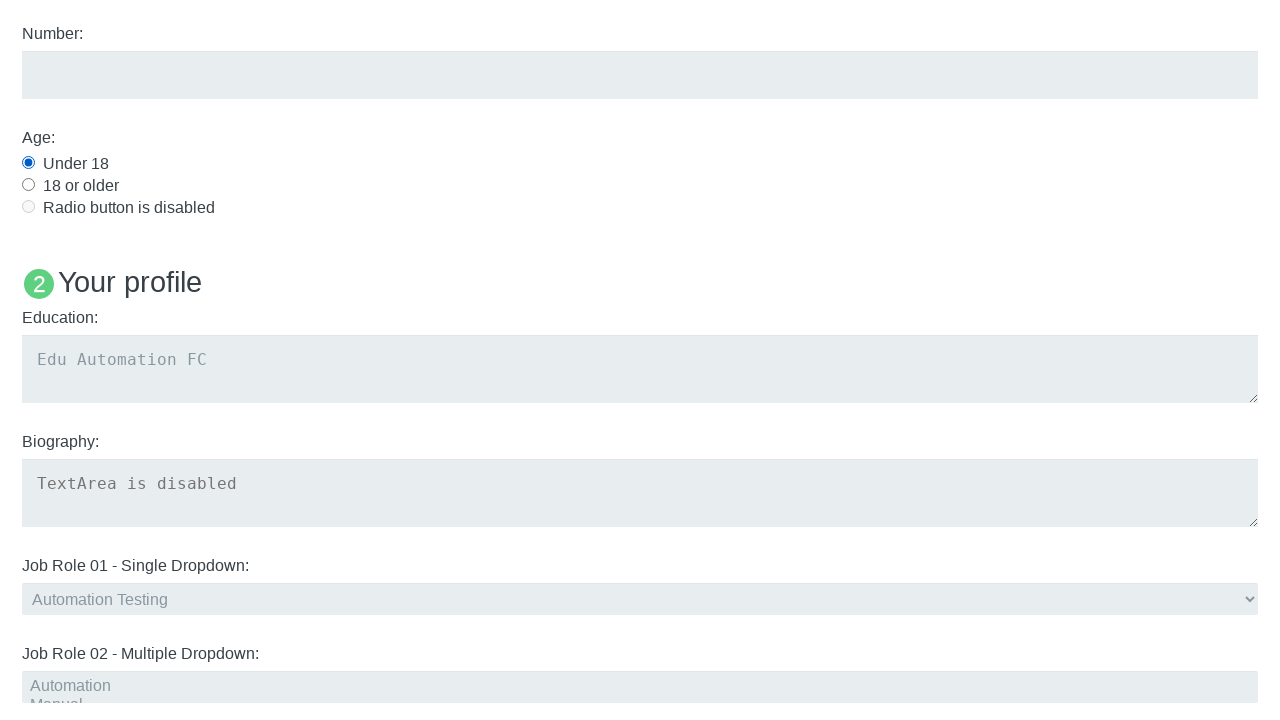

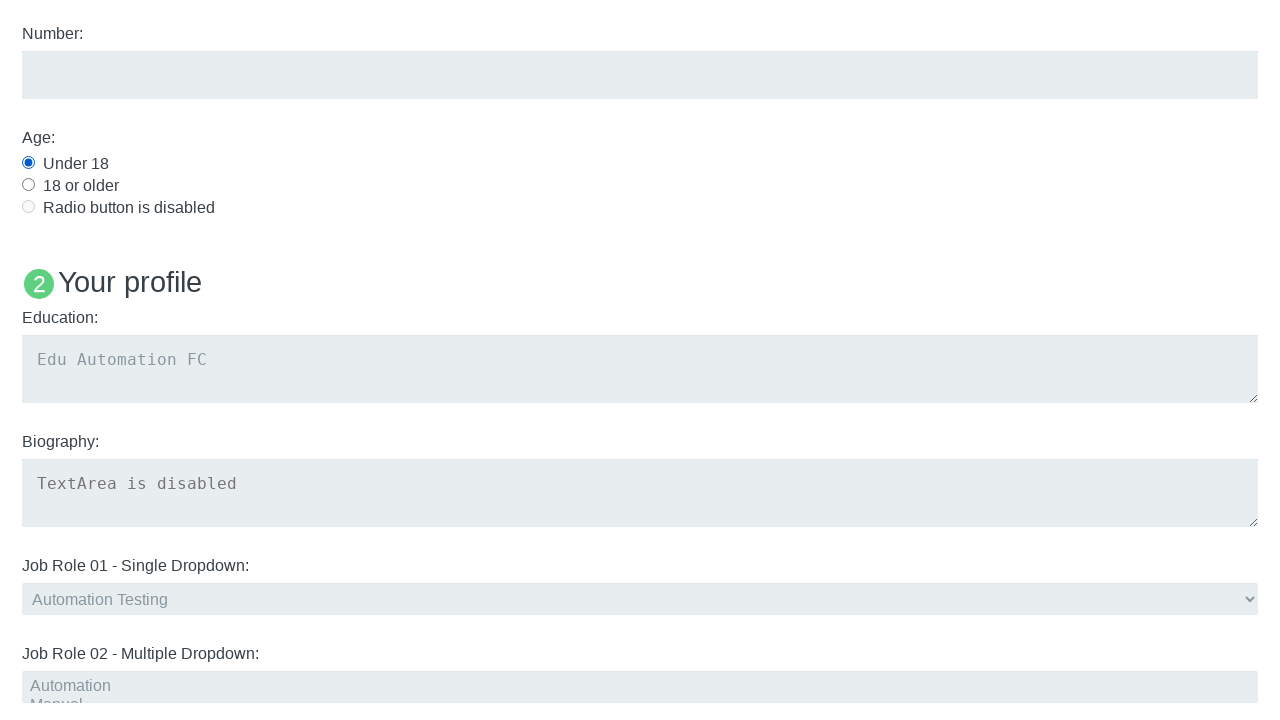